Tests interaction with multiple iframes by switching between them and filling form fields in each iframe

Starting URL: https://demoapps.qspiders.com/ui/frames/multiple?sublist=2

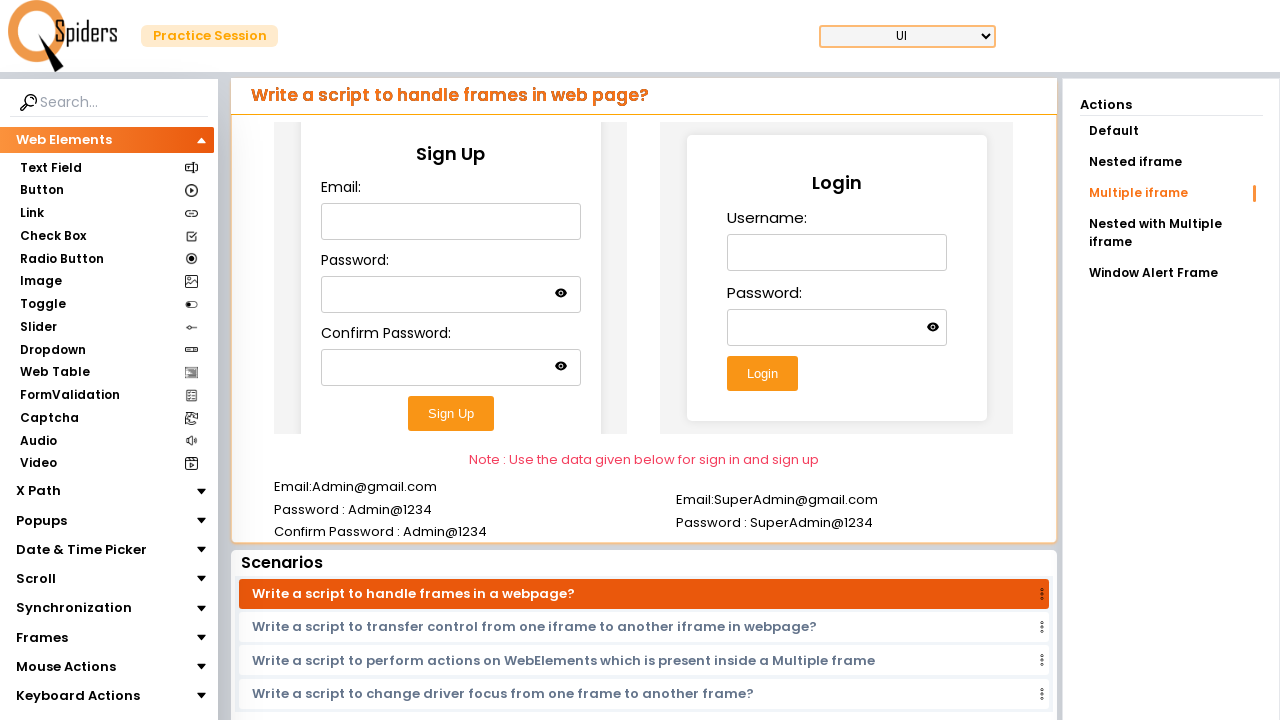

Switched to first iframe and filled email field with 'Admin@gmail.com' on xpath=(//iframe[@class='w-full h-96'])[1] >> internal:control=enter-frame >> #em
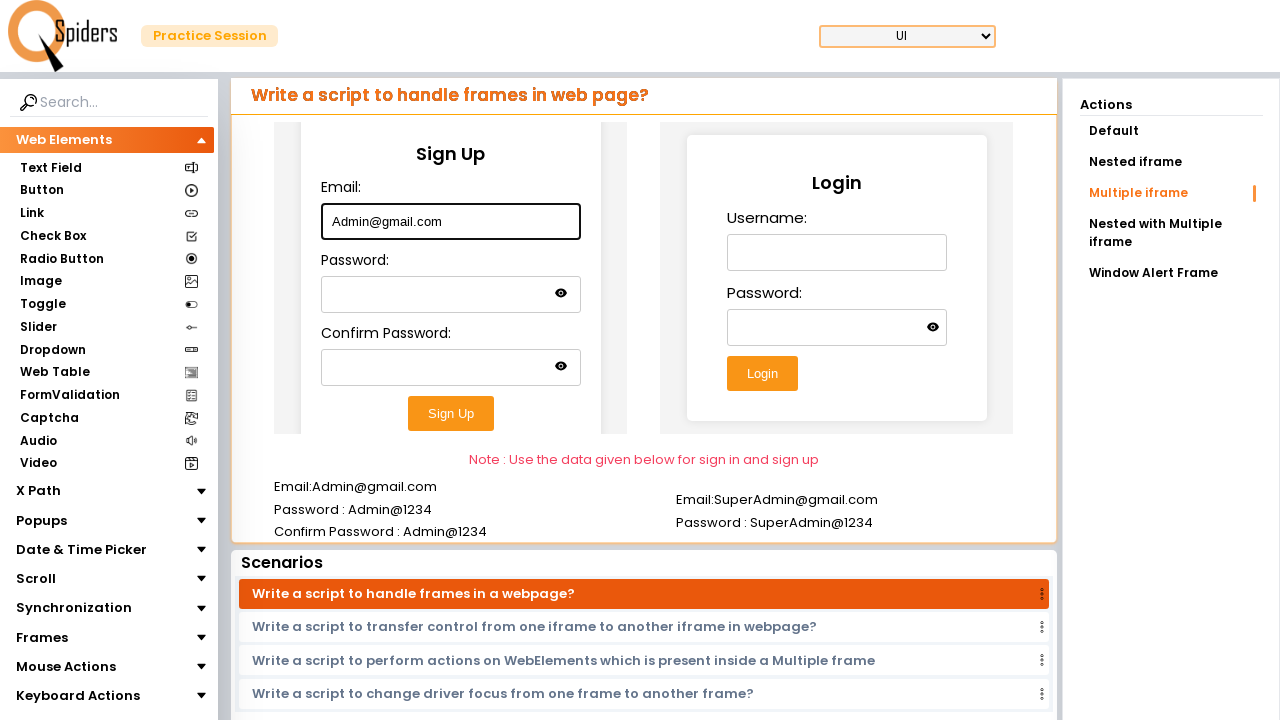

Switched to second iframe and filled username field with 'username' on xpath=(//iframe[@class='w-full h-96'])[2] >> internal:control=enter-frame >> #us
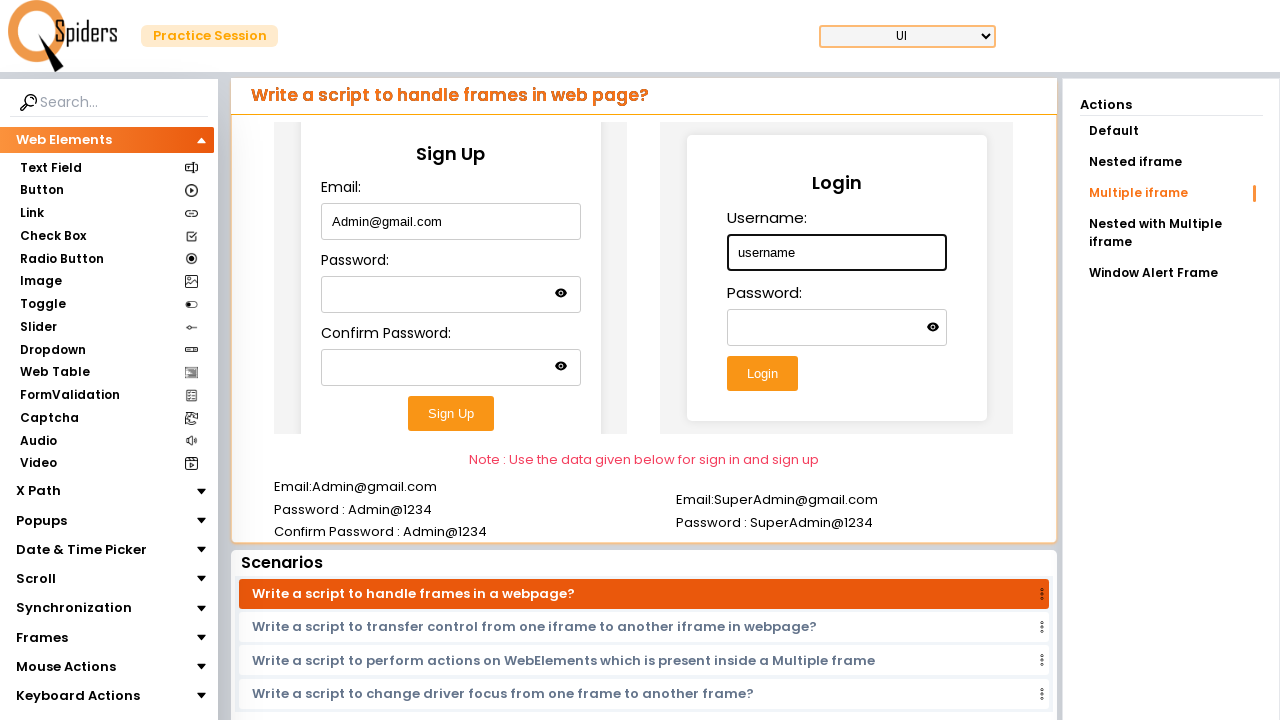

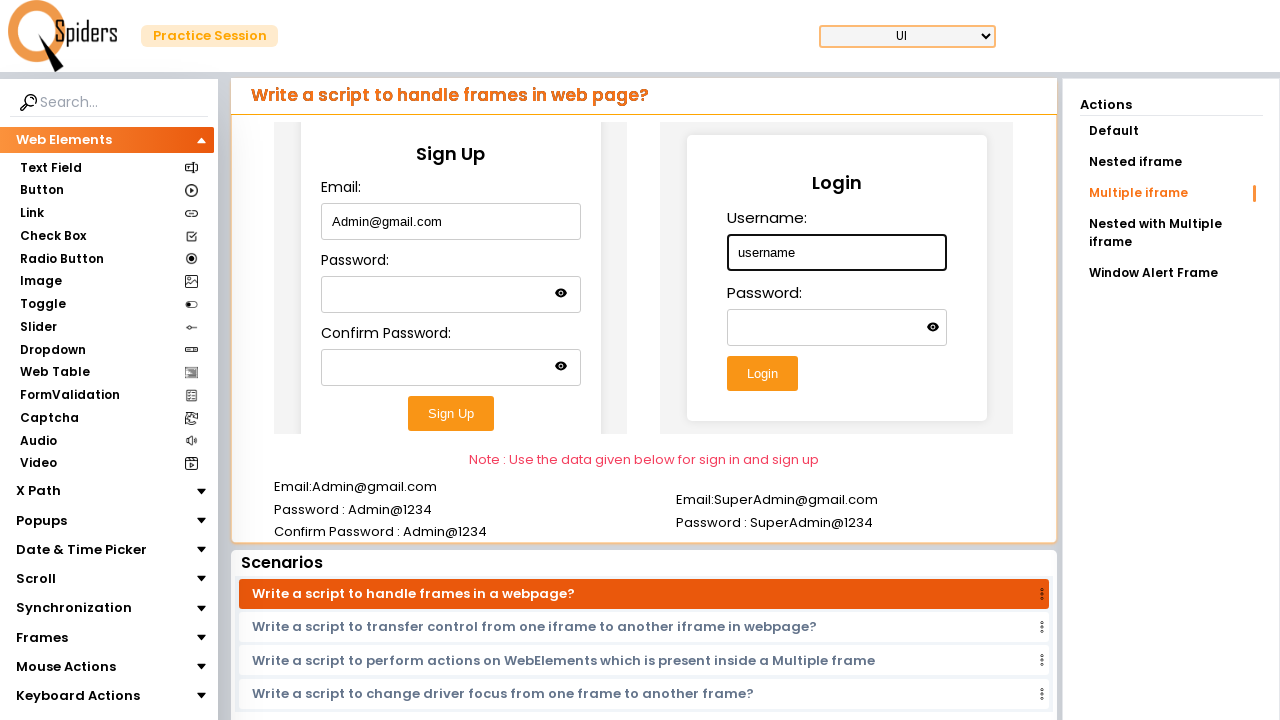